Tests drag and drop functionality by dragging an element from source to target location

Starting URL: http://jqueryui.com/resources/demos/droppable/default.html

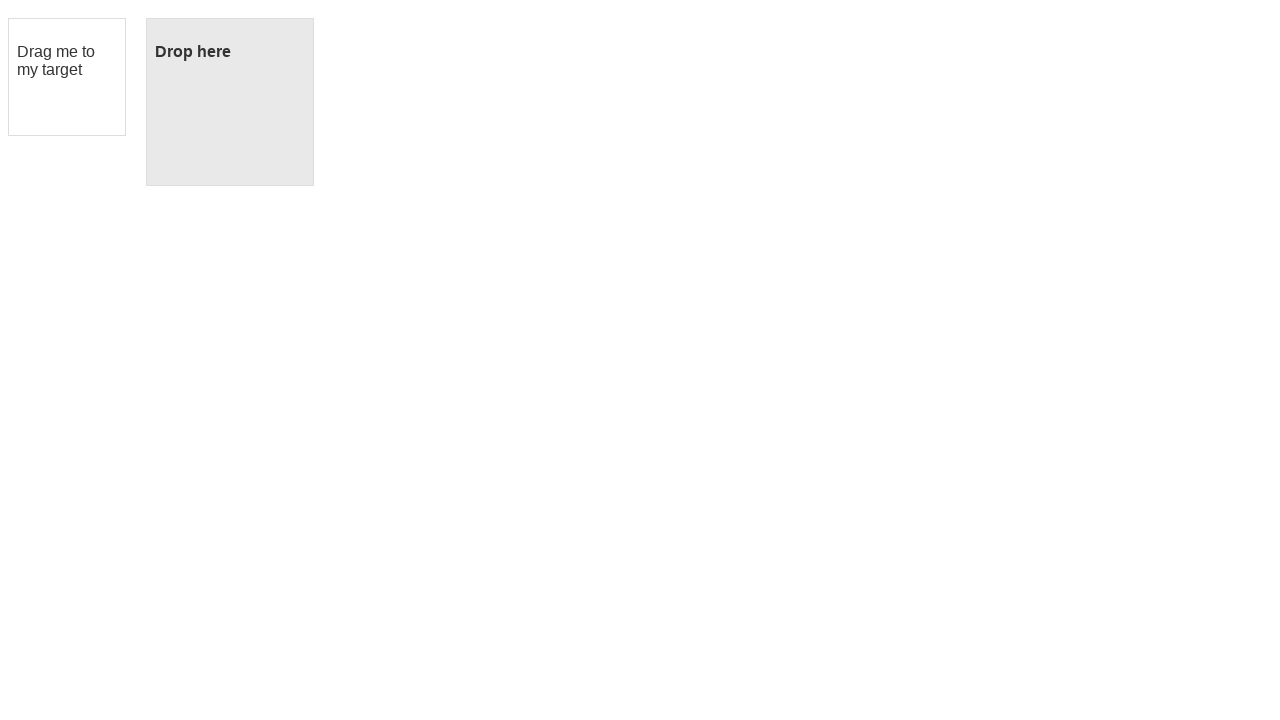

Navigated to jQuery UI droppable demo page
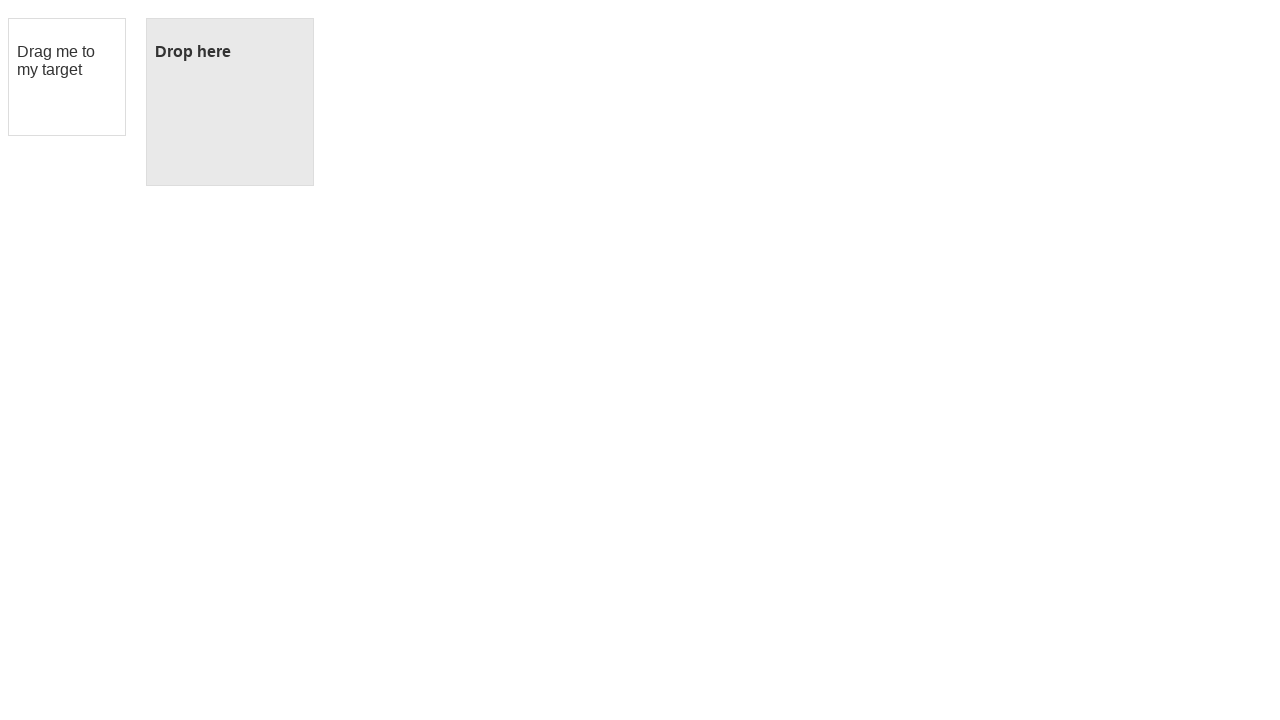

Located draggable source element
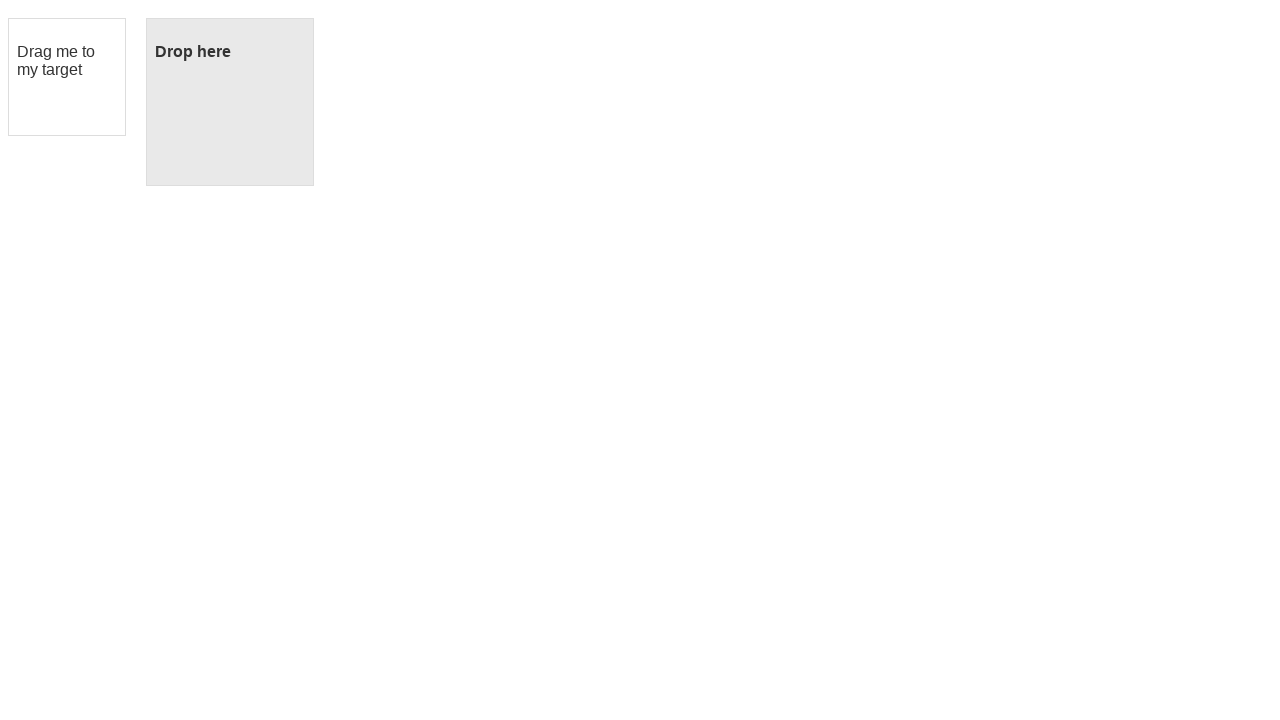

Located droppable target element
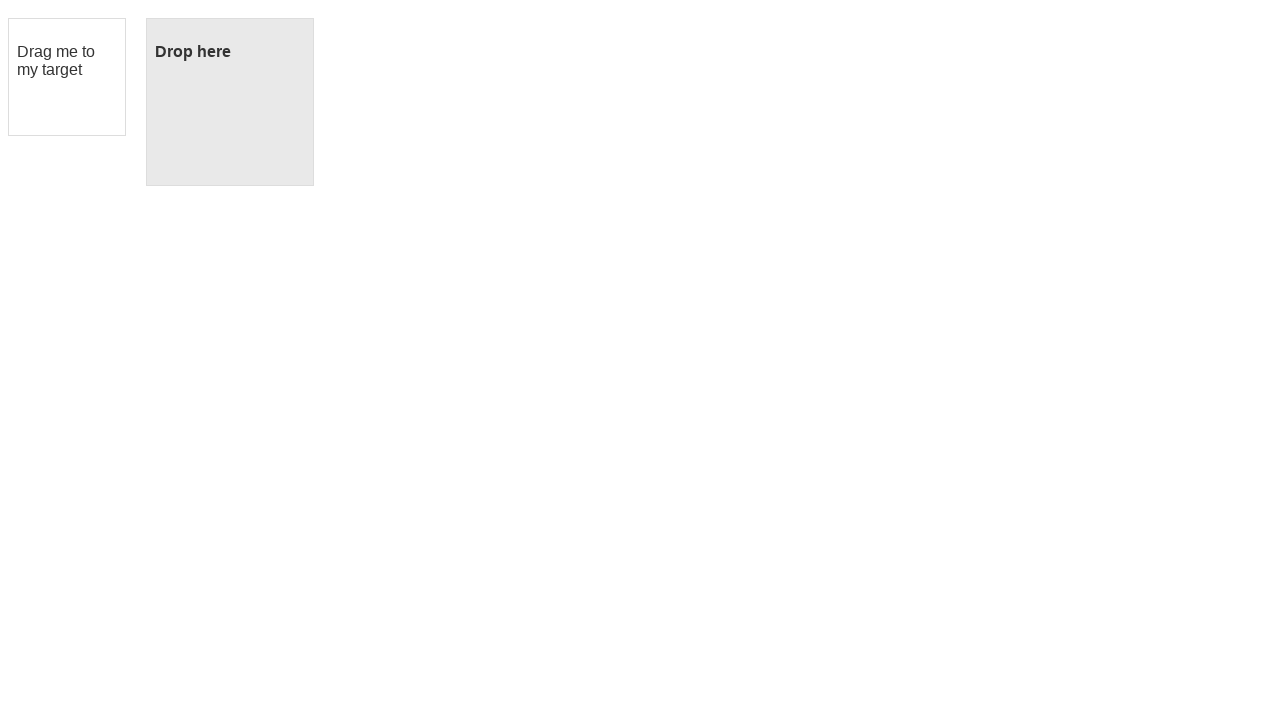

Dragged source element to target location at (230, 102)
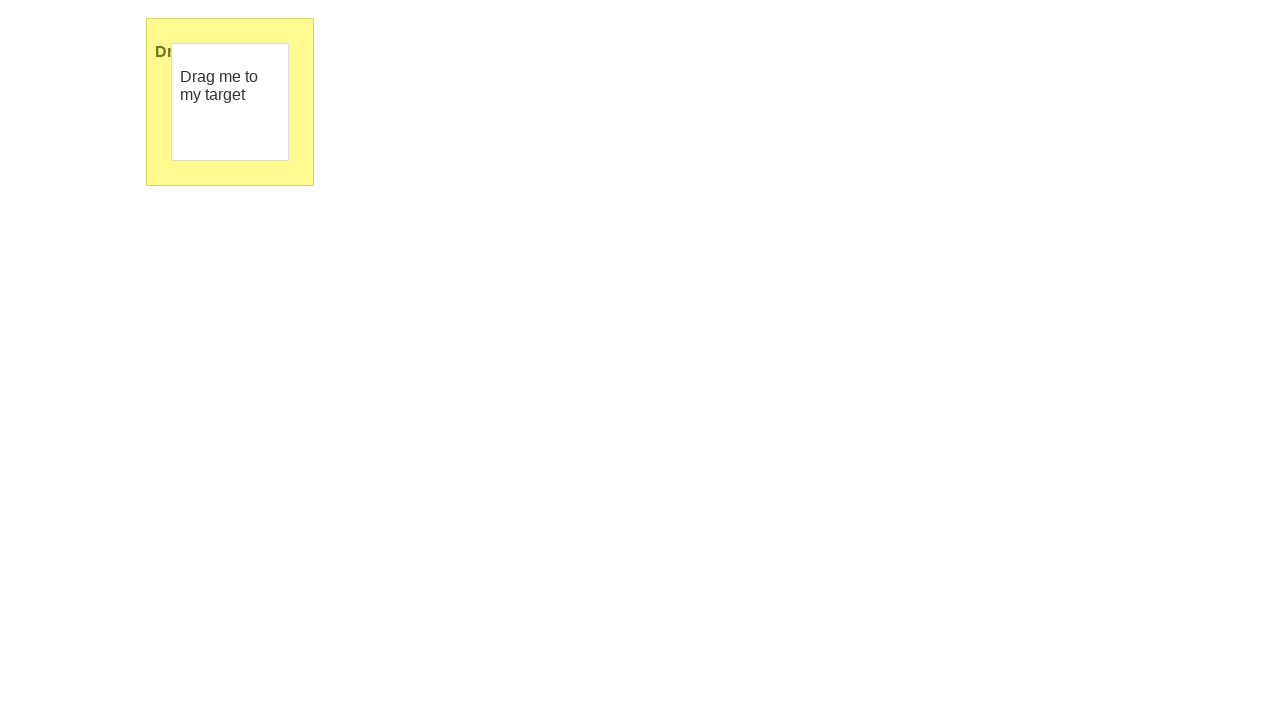

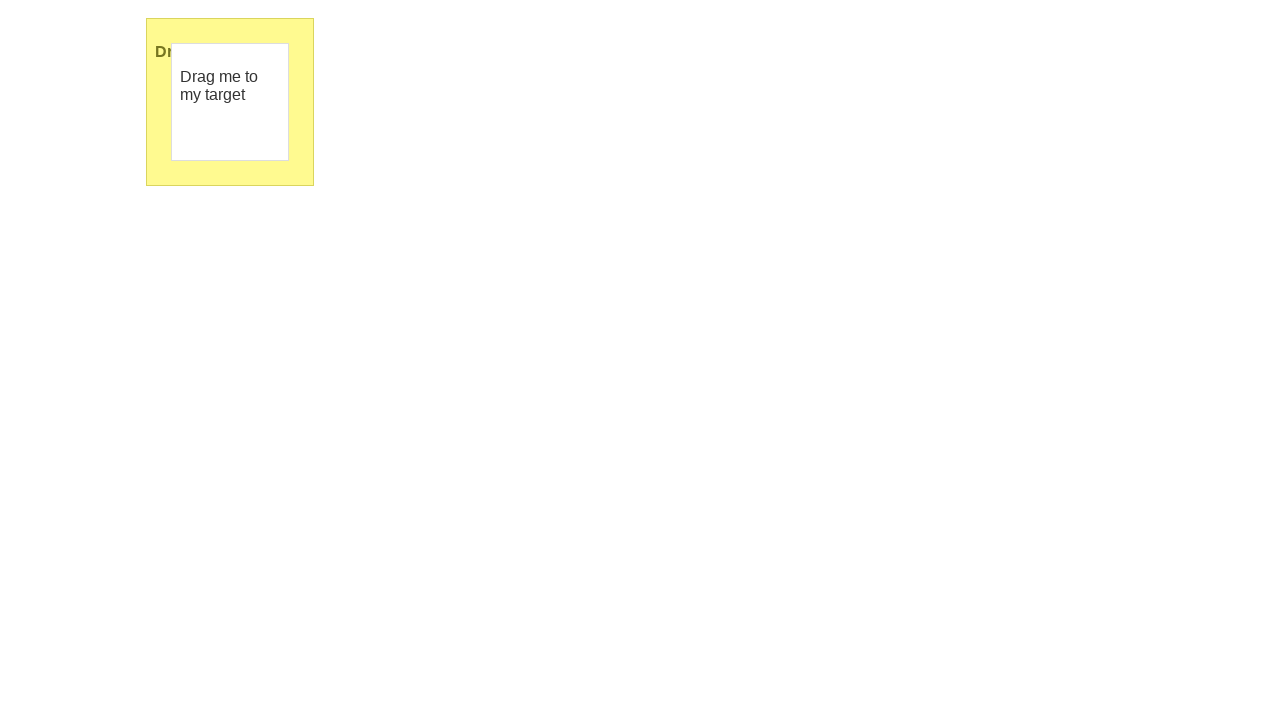